Tests the datepicker functionality by entering a date value and pressing Enter to confirm the selection

Starting URL: https://formy-project.herokuapp.com/datepicker

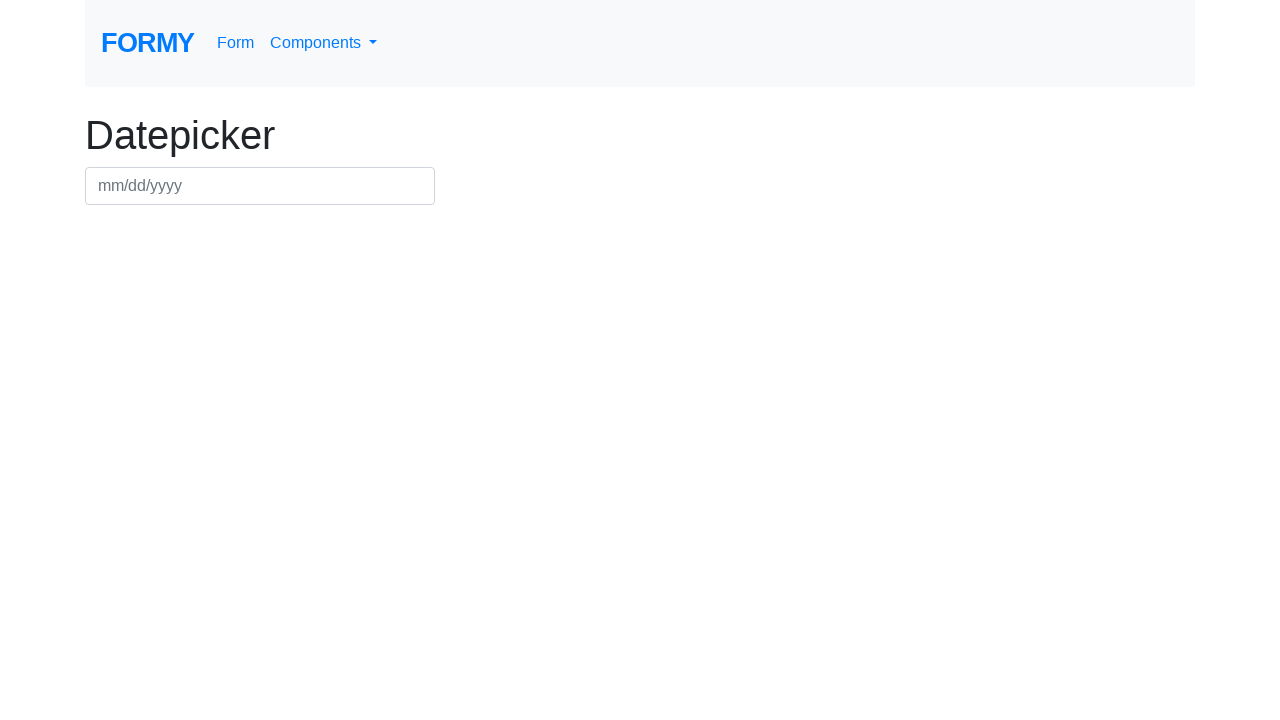

Filled datepicker field with date 07/22/1995 on #datepicker
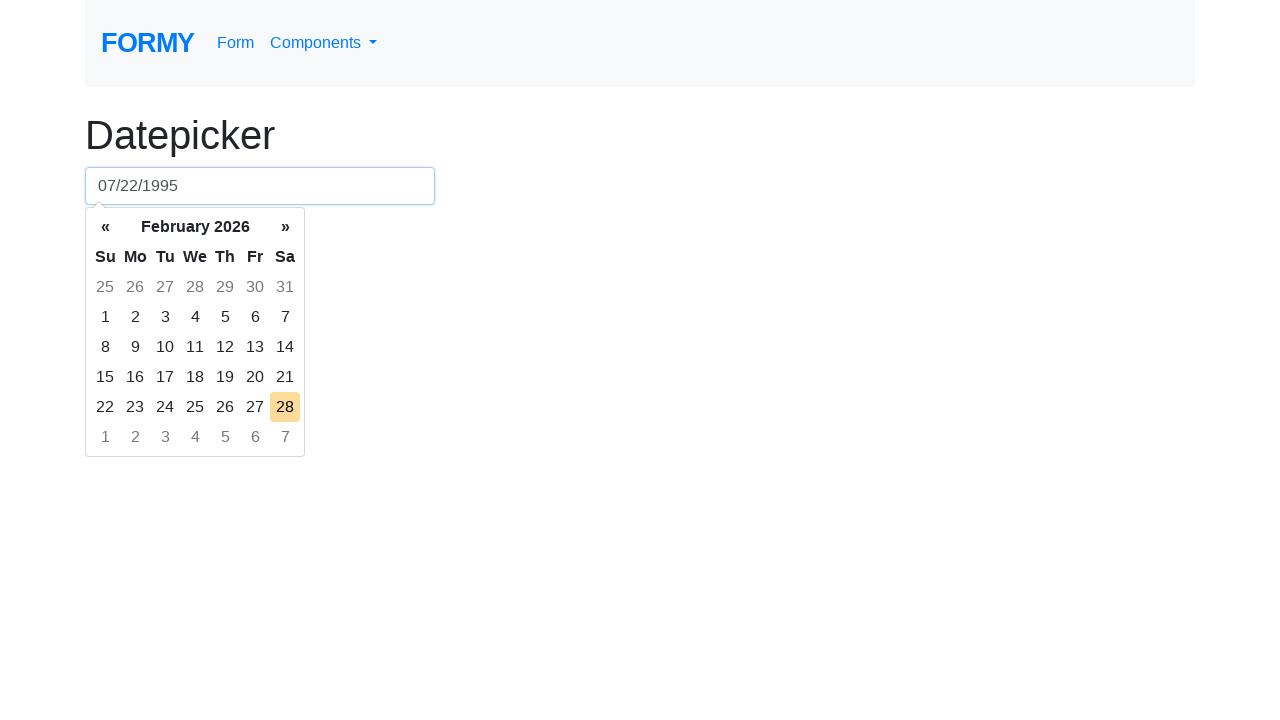

Pressed Enter to confirm the date selection on #datepicker
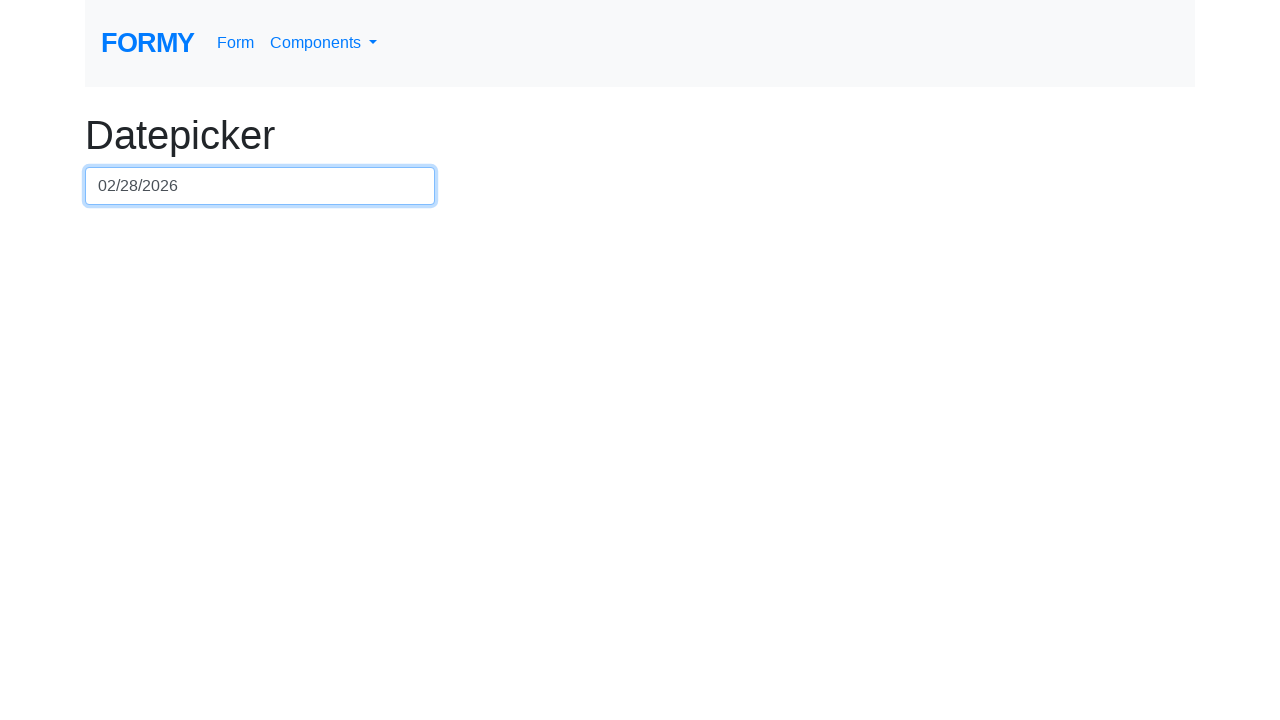

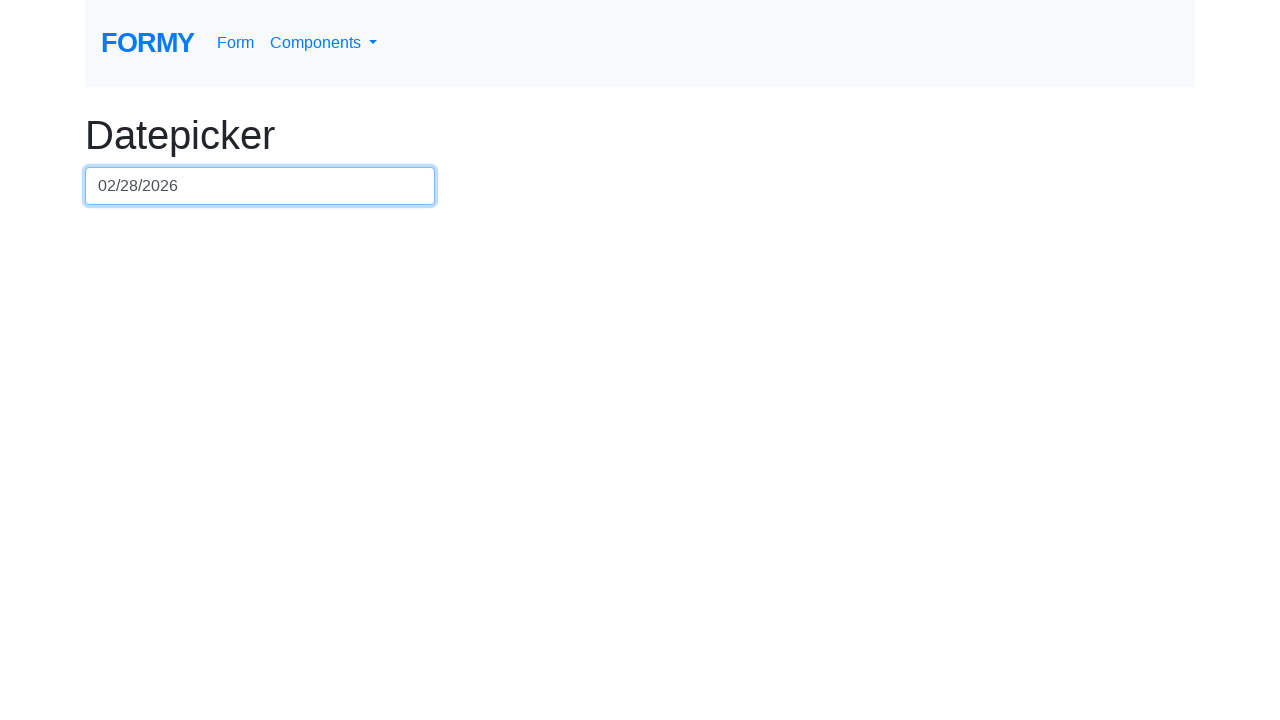